Tests JavaScript executor functionality by scrolling the page down using JavaScript.

Starting URL: https://www.automationtesting.co.uk/index.html

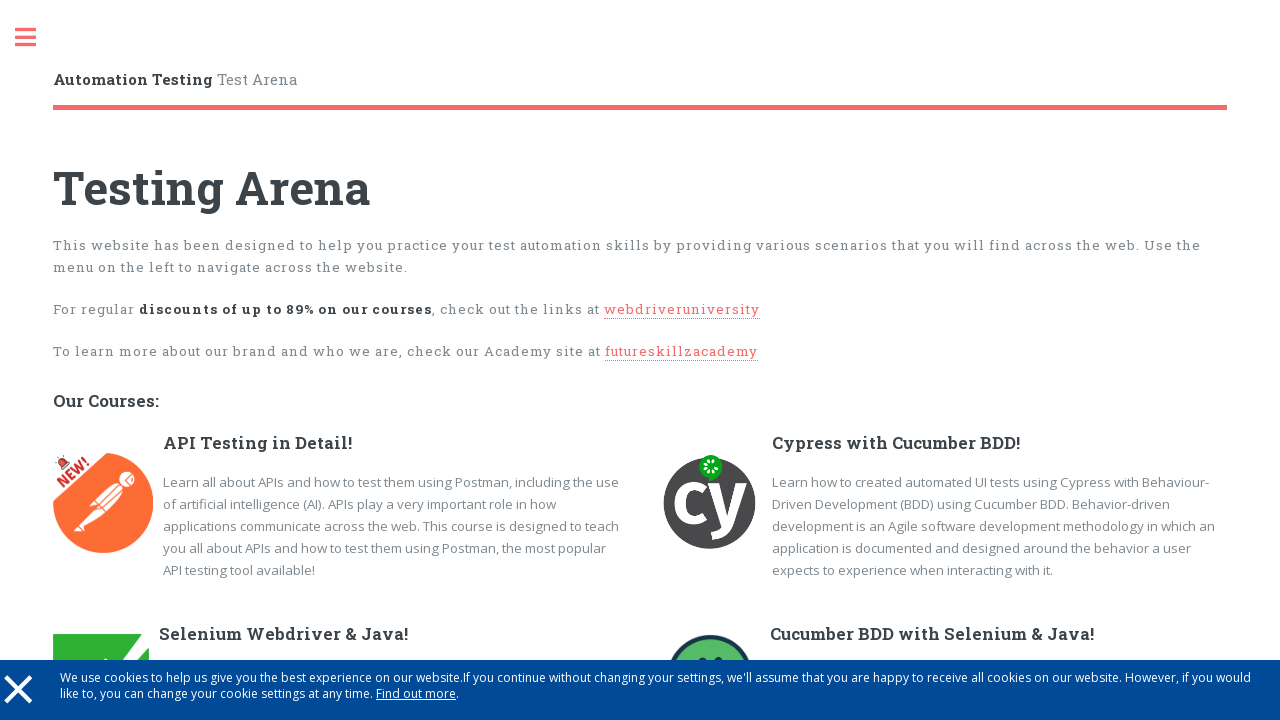

Scrolled page down 200 pixels using JavaScript executor
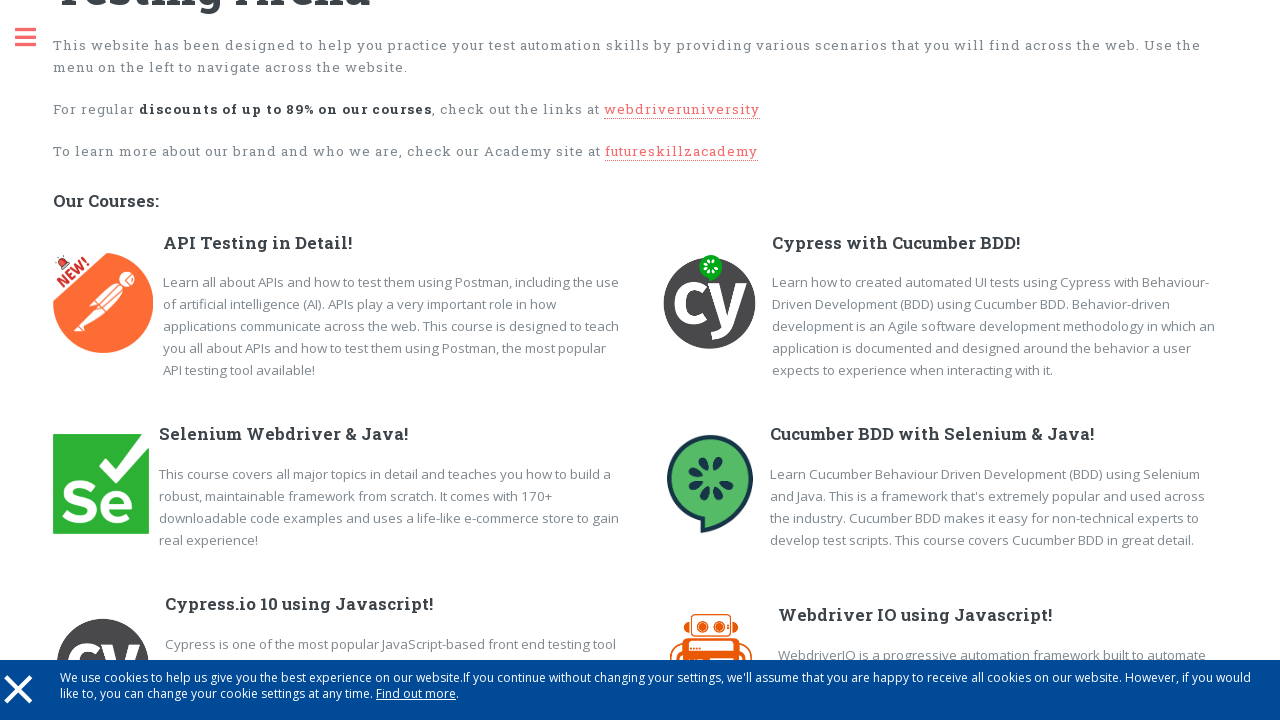

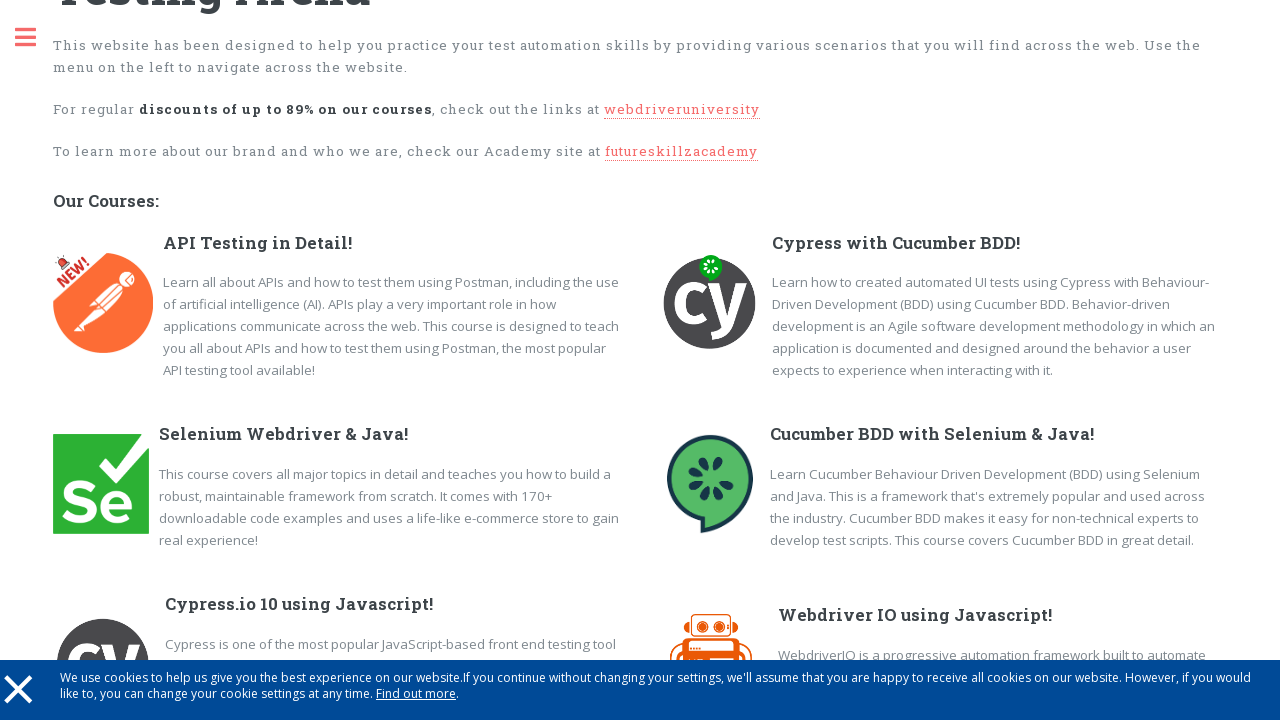